Tests alert handling functionality by accepting, dismissing, and interacting with different types of JavaScript alerts including prompt alerts

Starting URL: https://letcode.in/alert

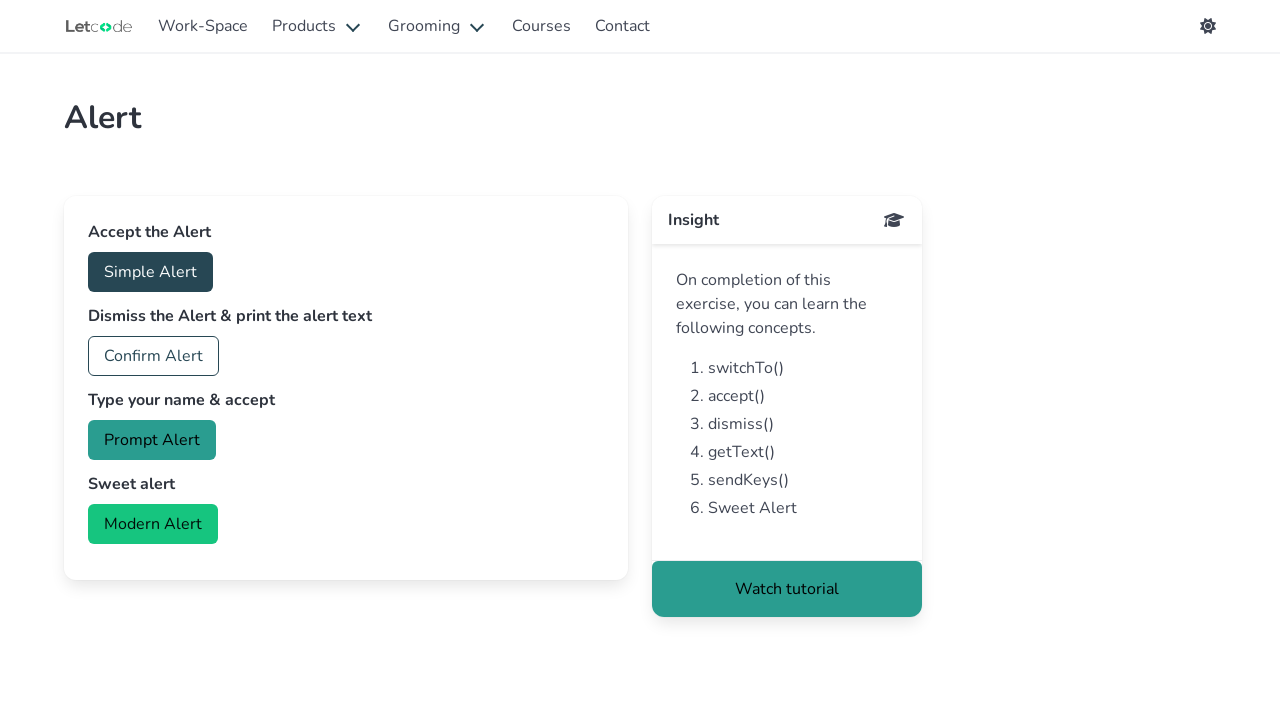

Clicked accept alert button at (150, 272) on #accept
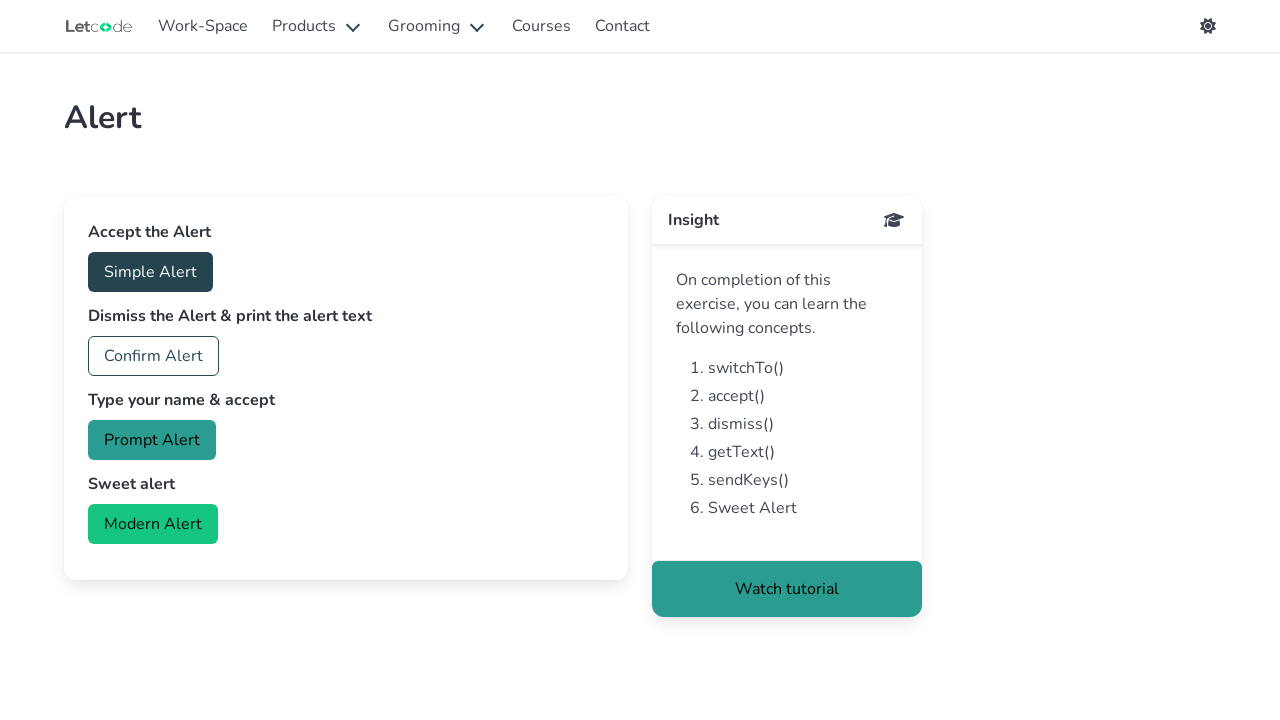

Alert dialog accepted
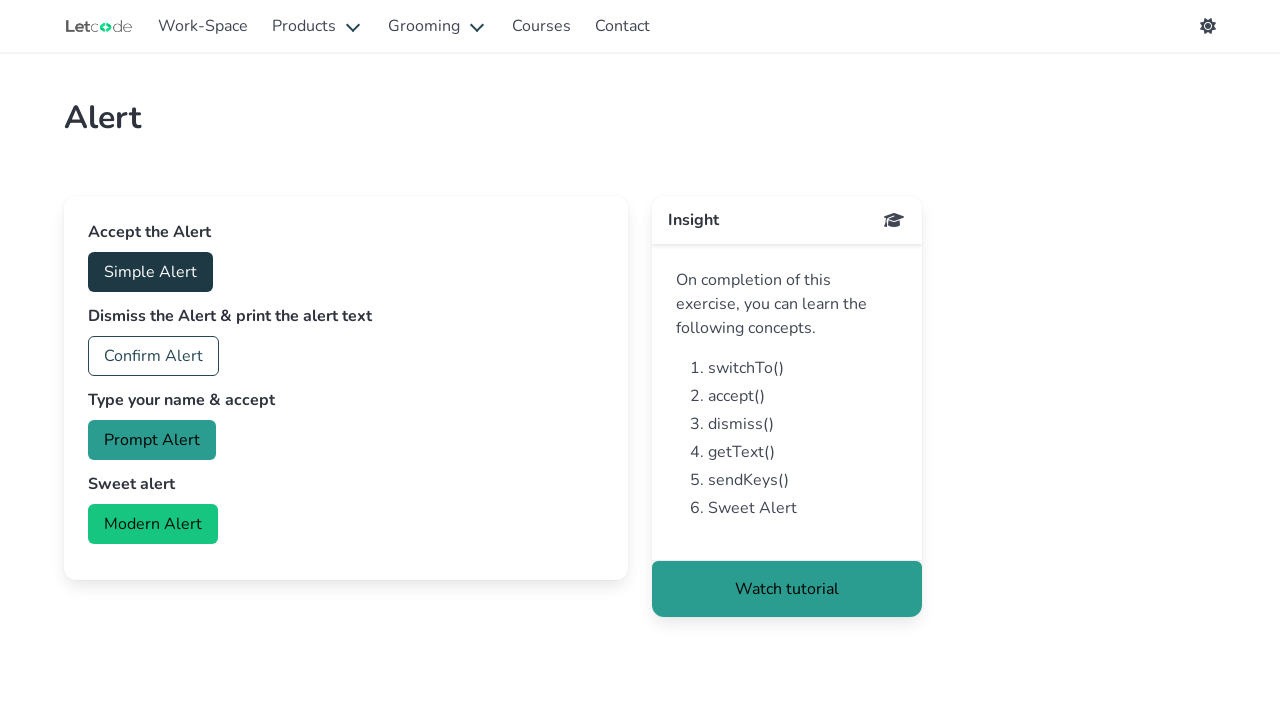

Clicked confirm alert button at (154, 356) on #confirm
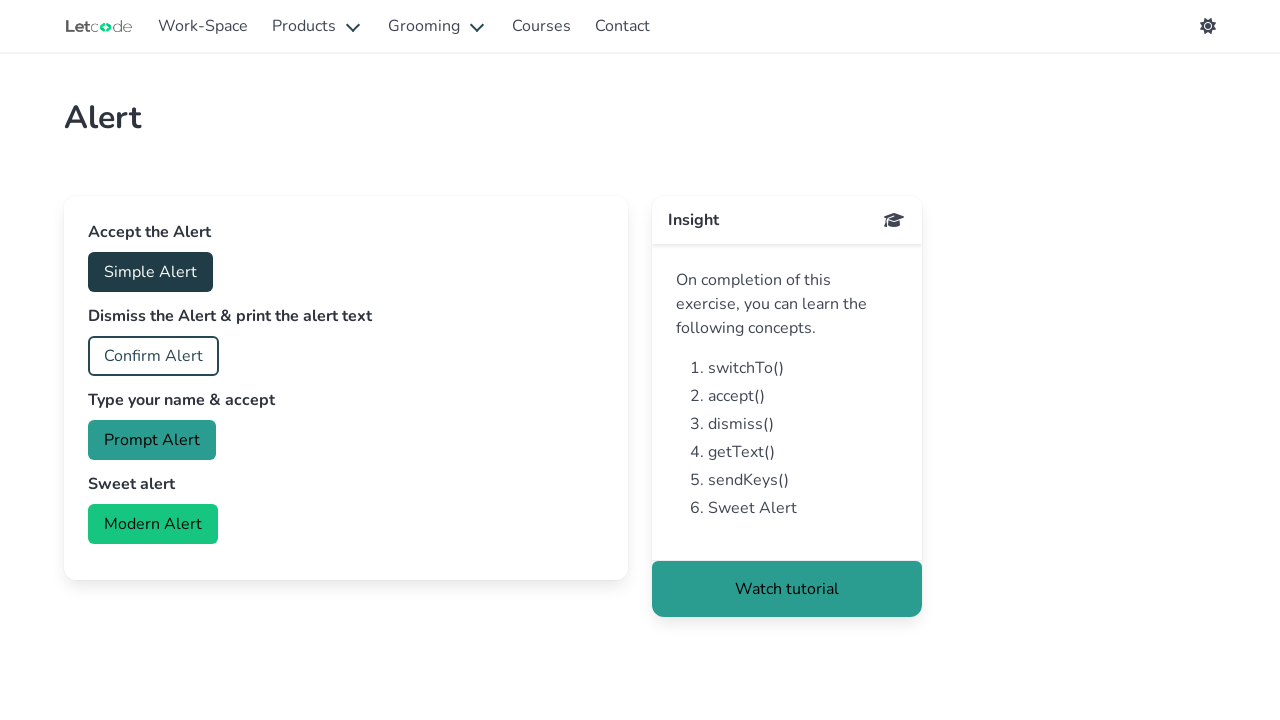

Confirm dialog accepted
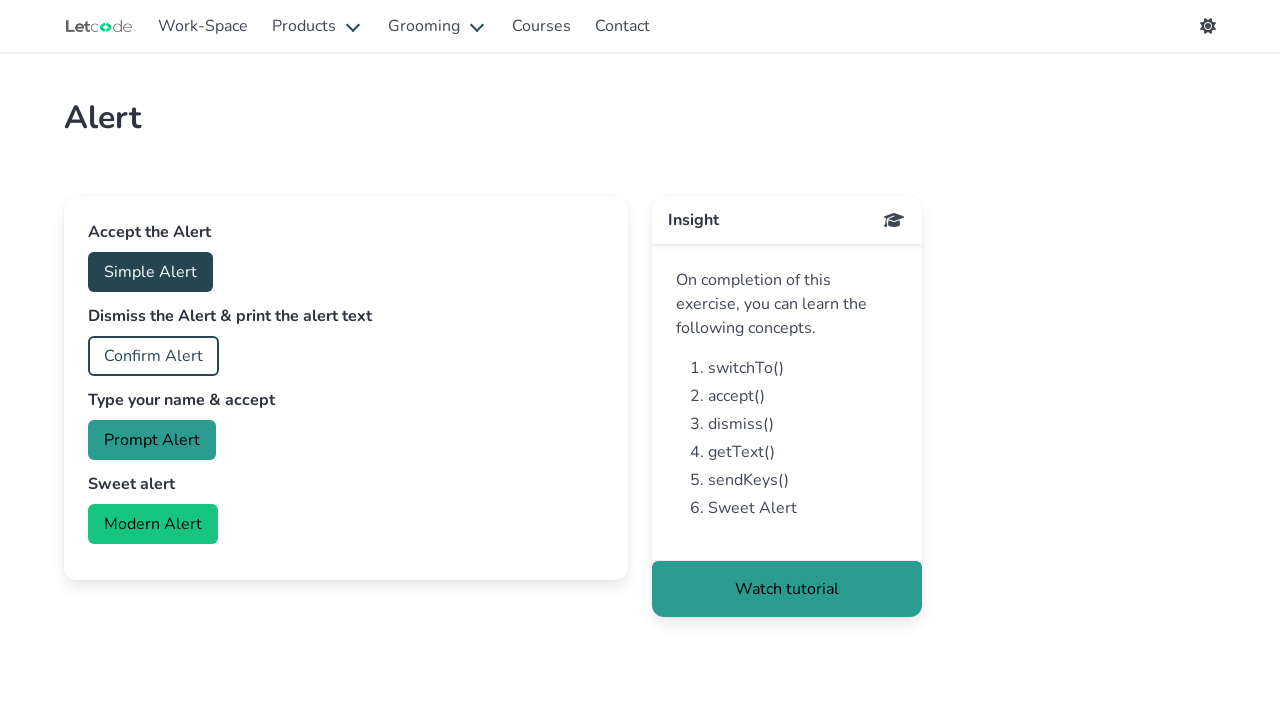

Clicked prompt alert button at (152, 440) on #prompt
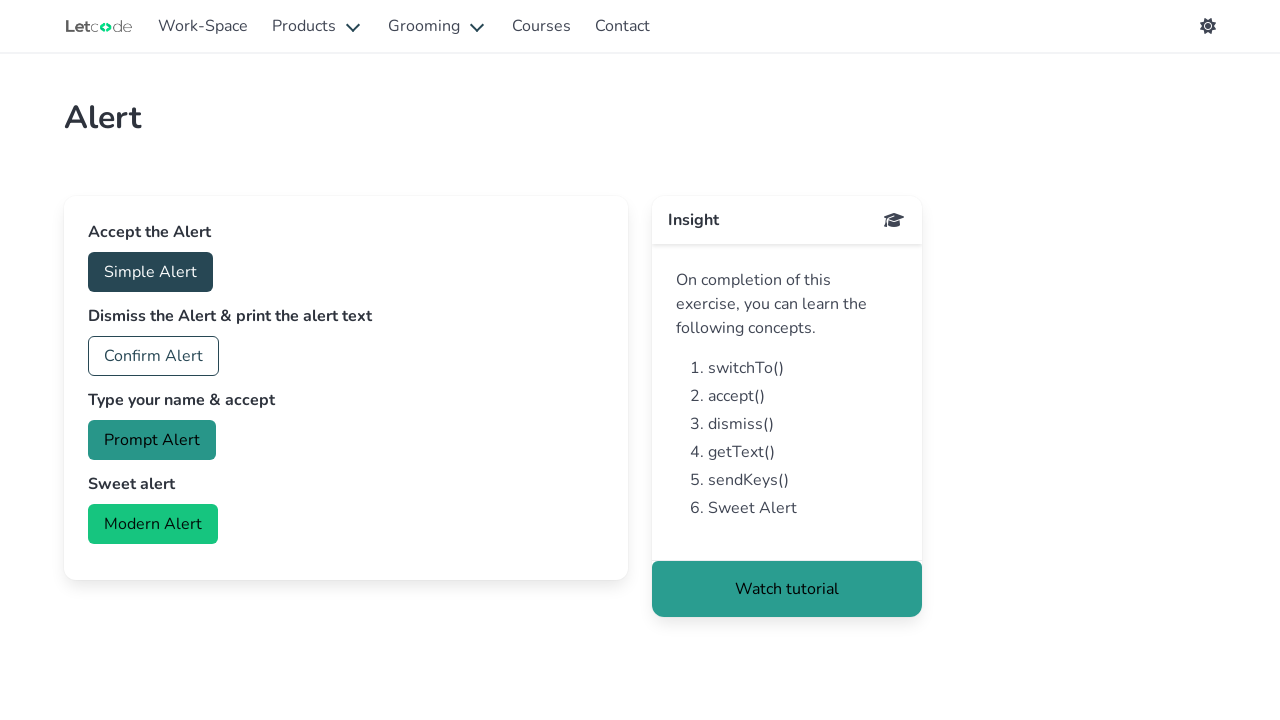

Prompt dialog accepted with name 'Arghajit Singha'
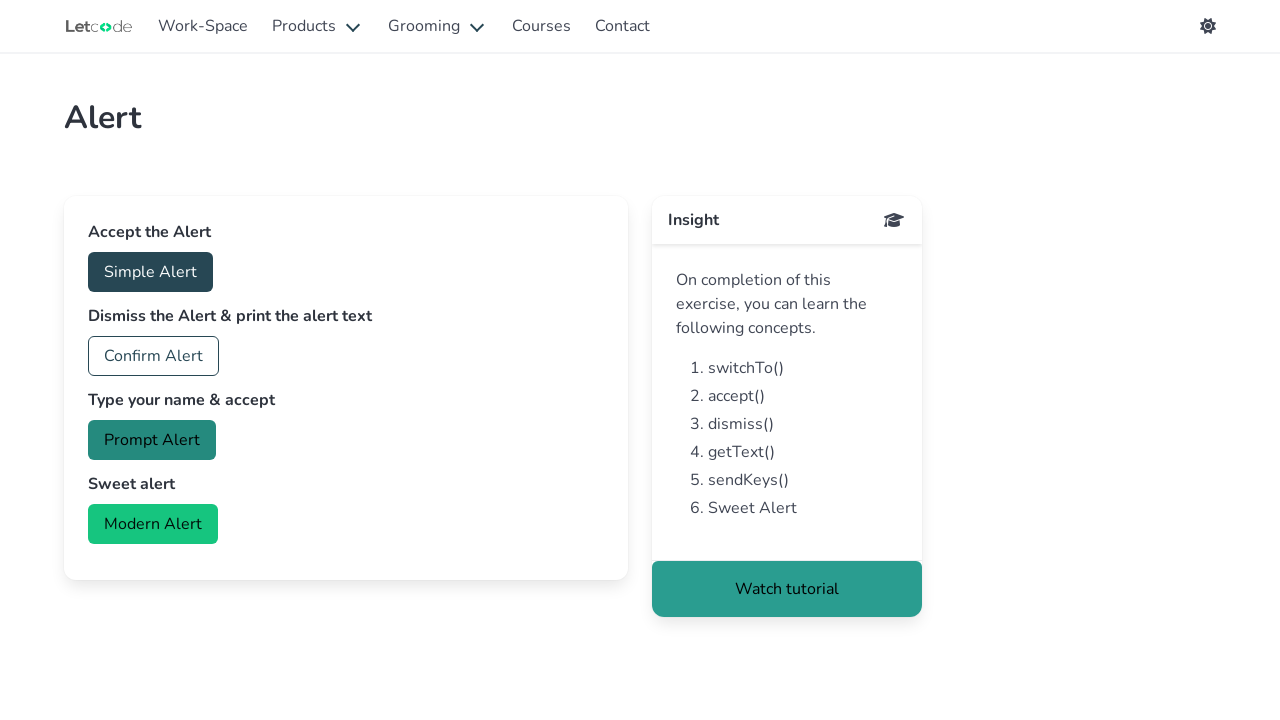

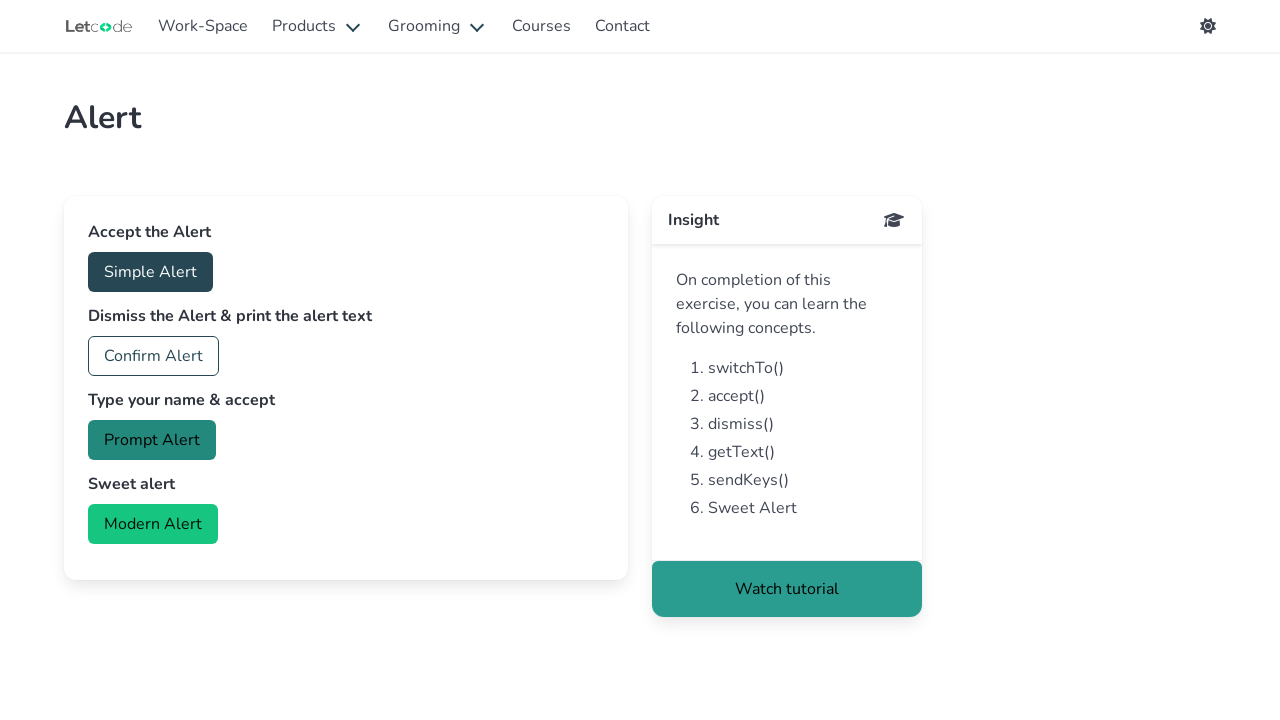